Tests handling of a prompt dialog by clicking a button, entering a name in the prompt, and verifying the personalized greeting message

Starting URL: https://testautomationpractice.blogspot.com

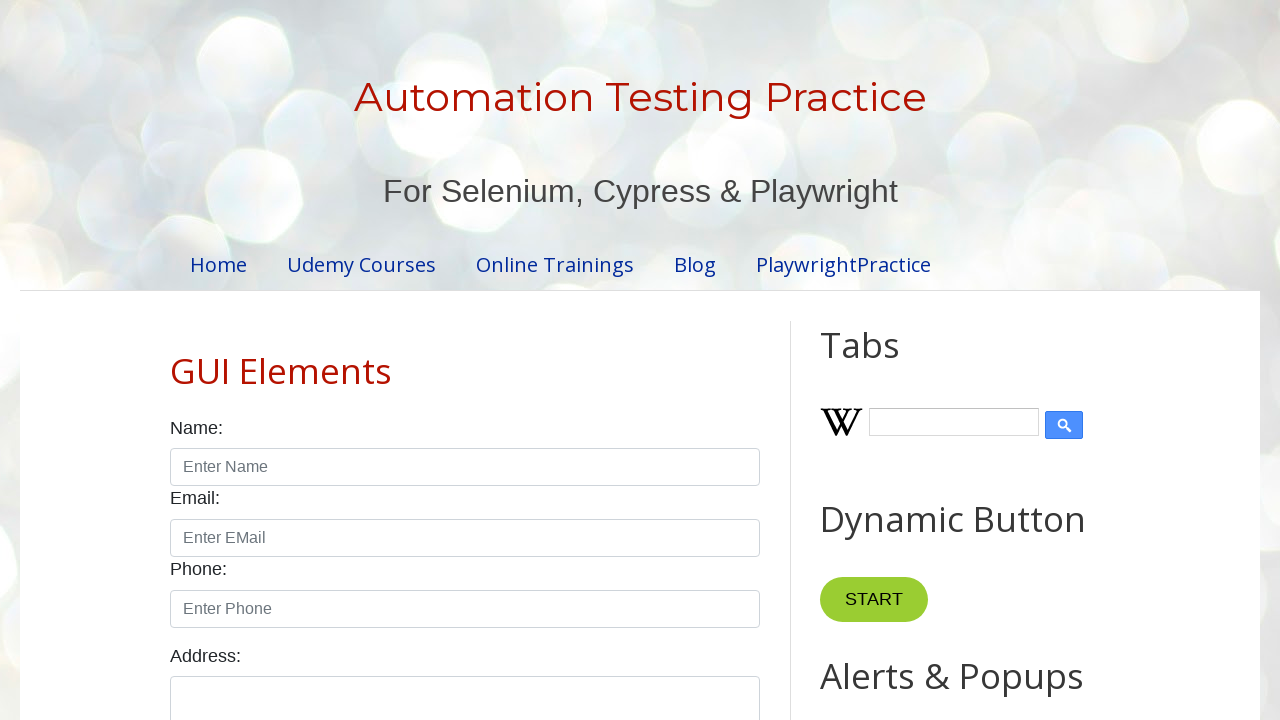

Set up dialog handler to accept prompt with name 'Mukesh'
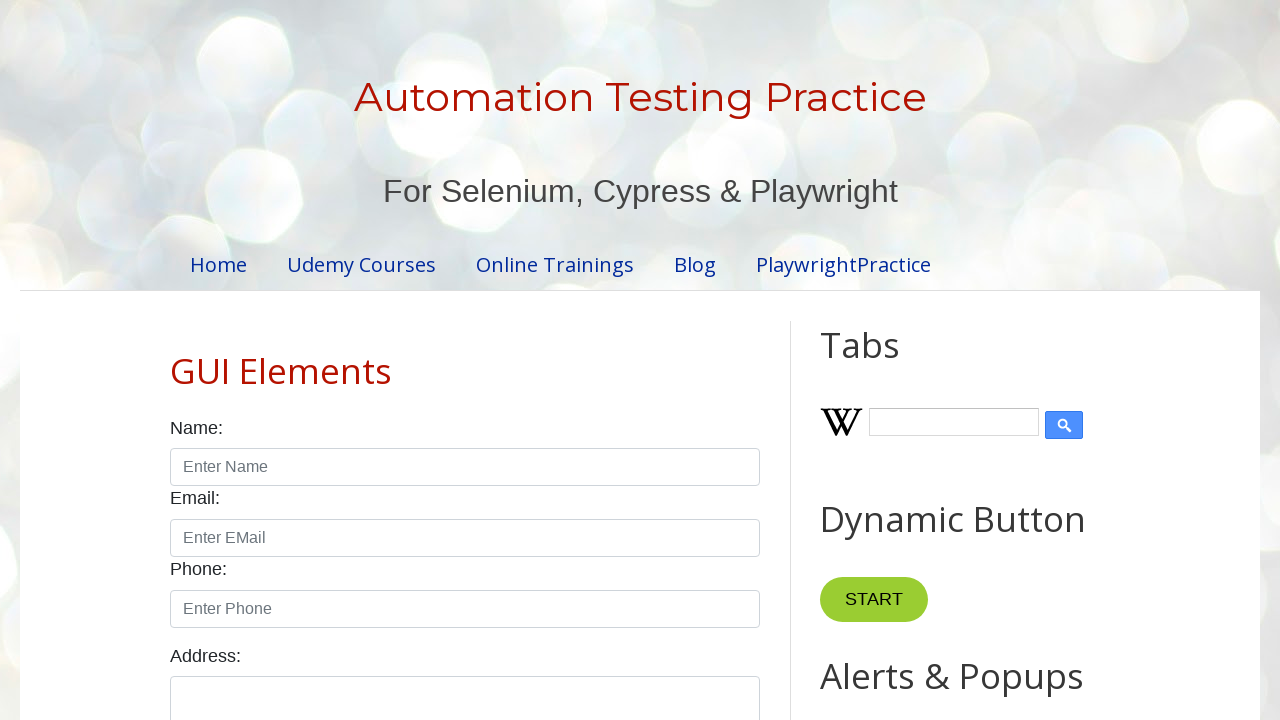

Clicked prompt button to trigger dialog at (890, 360) on #promptBtn
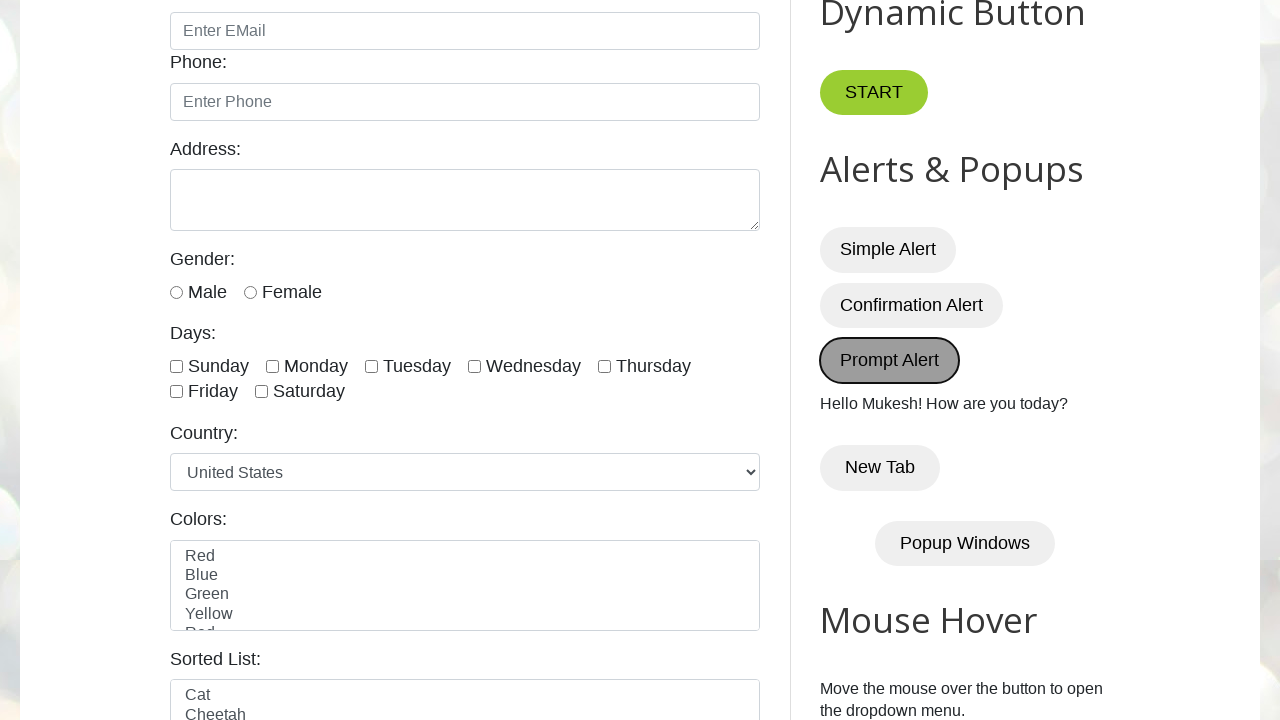

Waited for result message element to load
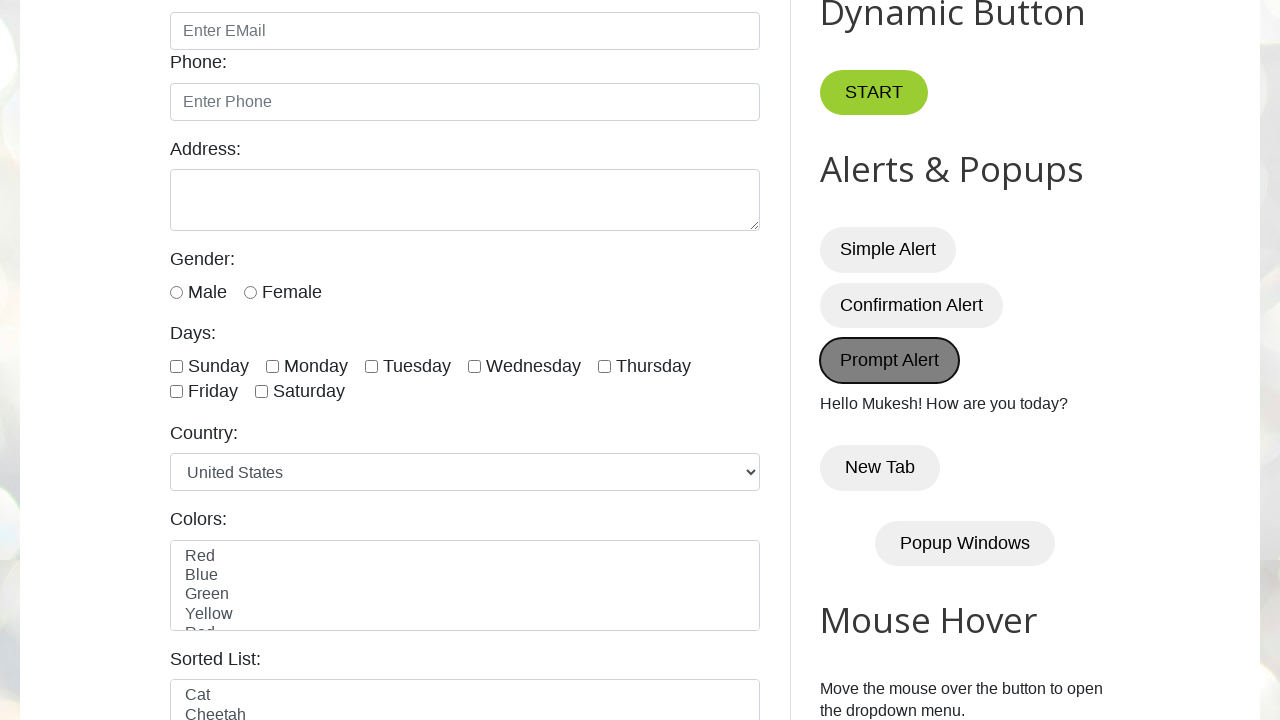

Retrieved result message text
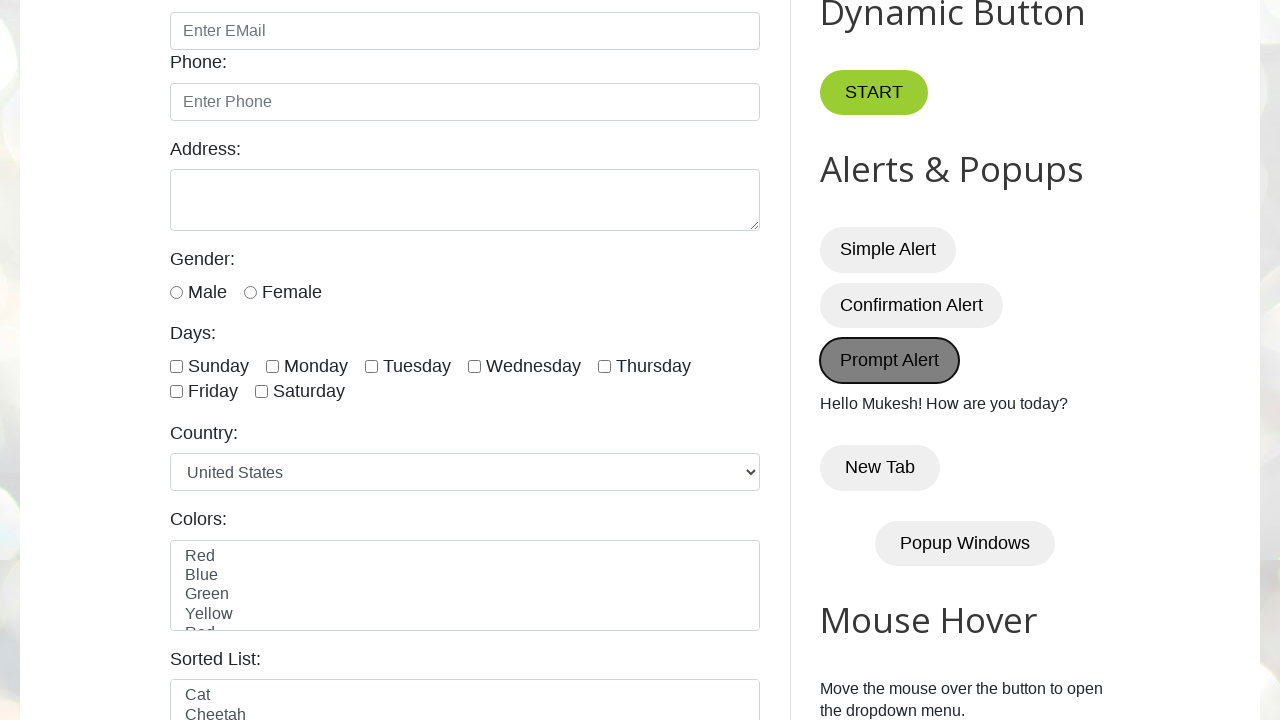

Verified personalized greeting message displays correctly
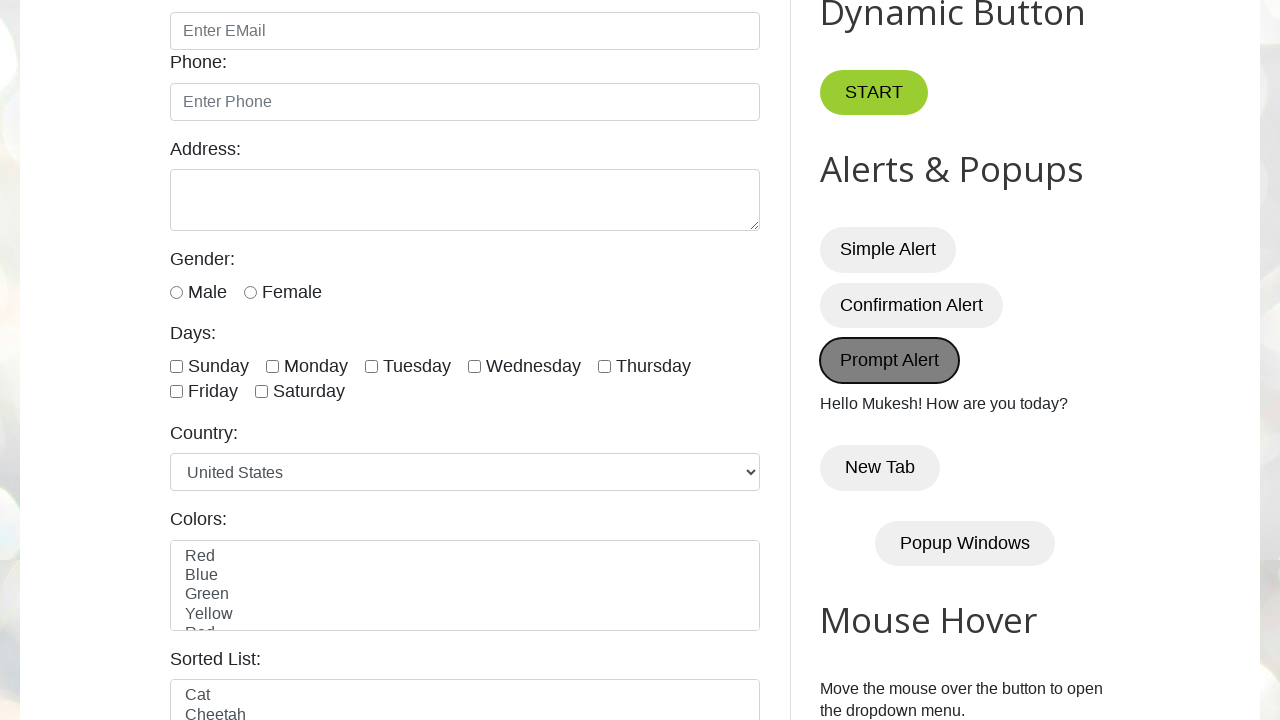

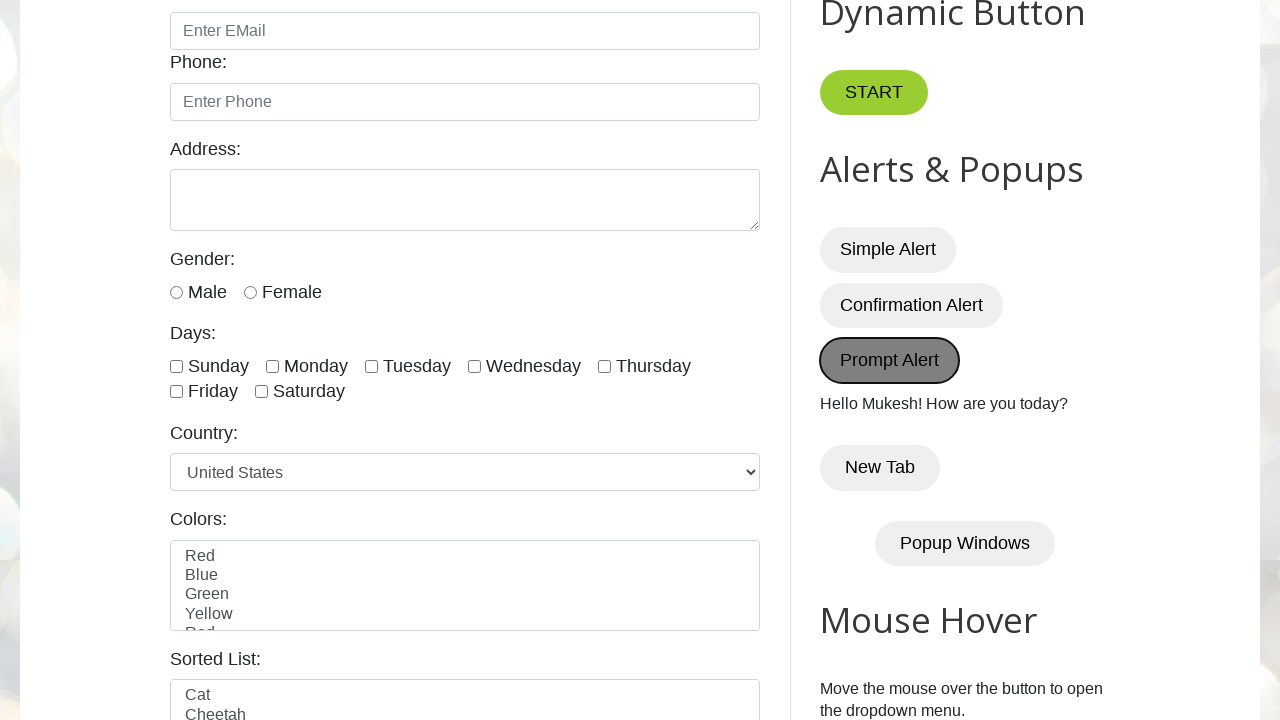